Tests the resizable window functionality by dragging the resize handle to change the window dimensions in different directions

Starting URL: http://automation-practice.emilos.pl/resizable.php

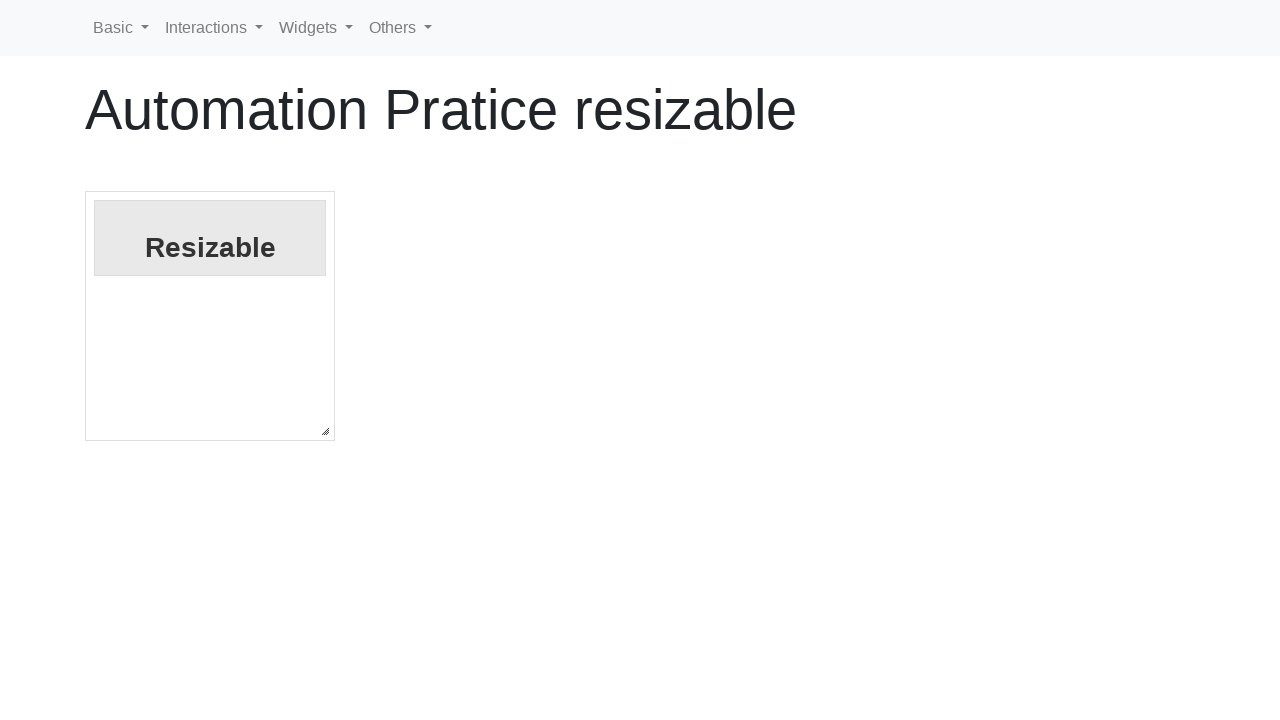

Located the resizable window element
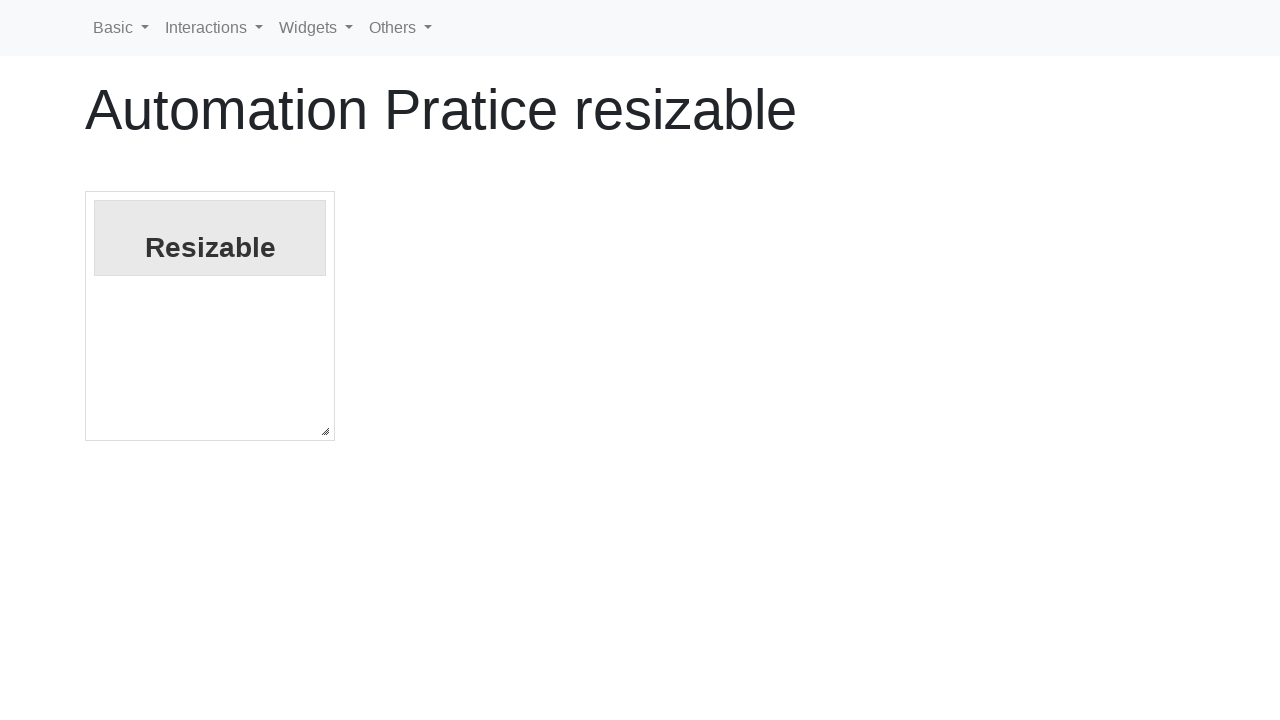

Located the diagonal resize handle
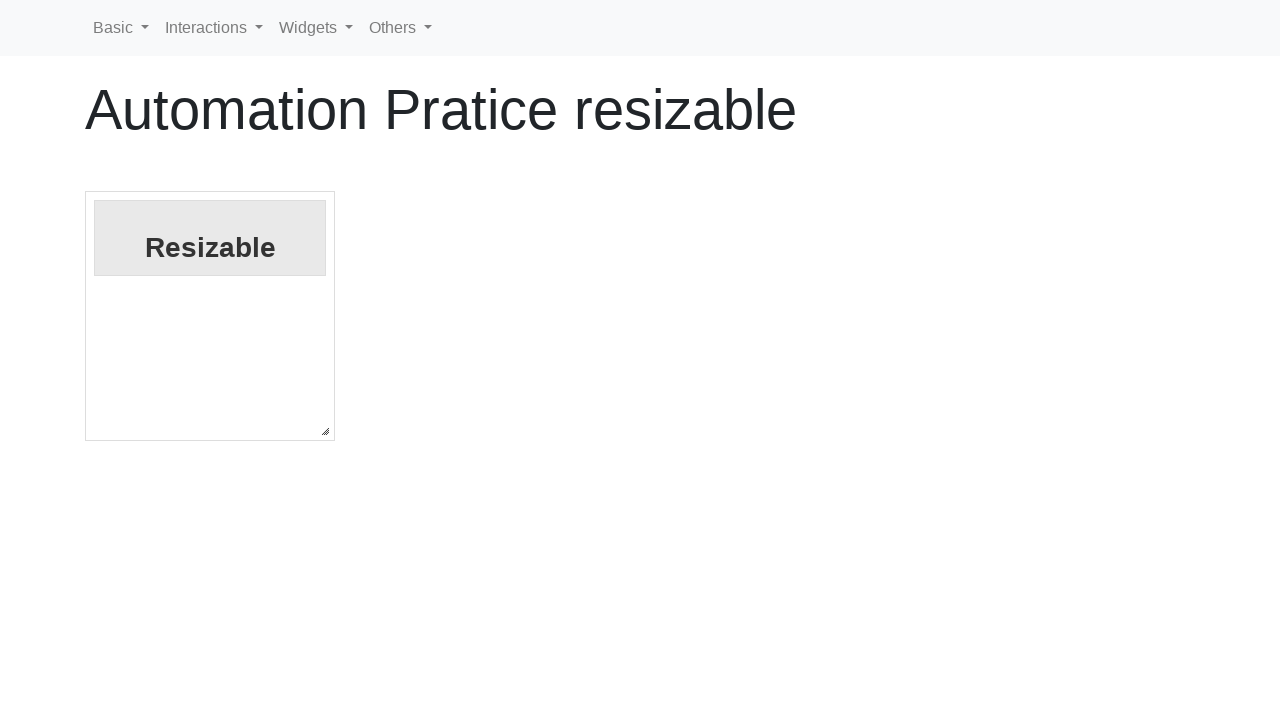

Retrieved initial bounding box of resizable window
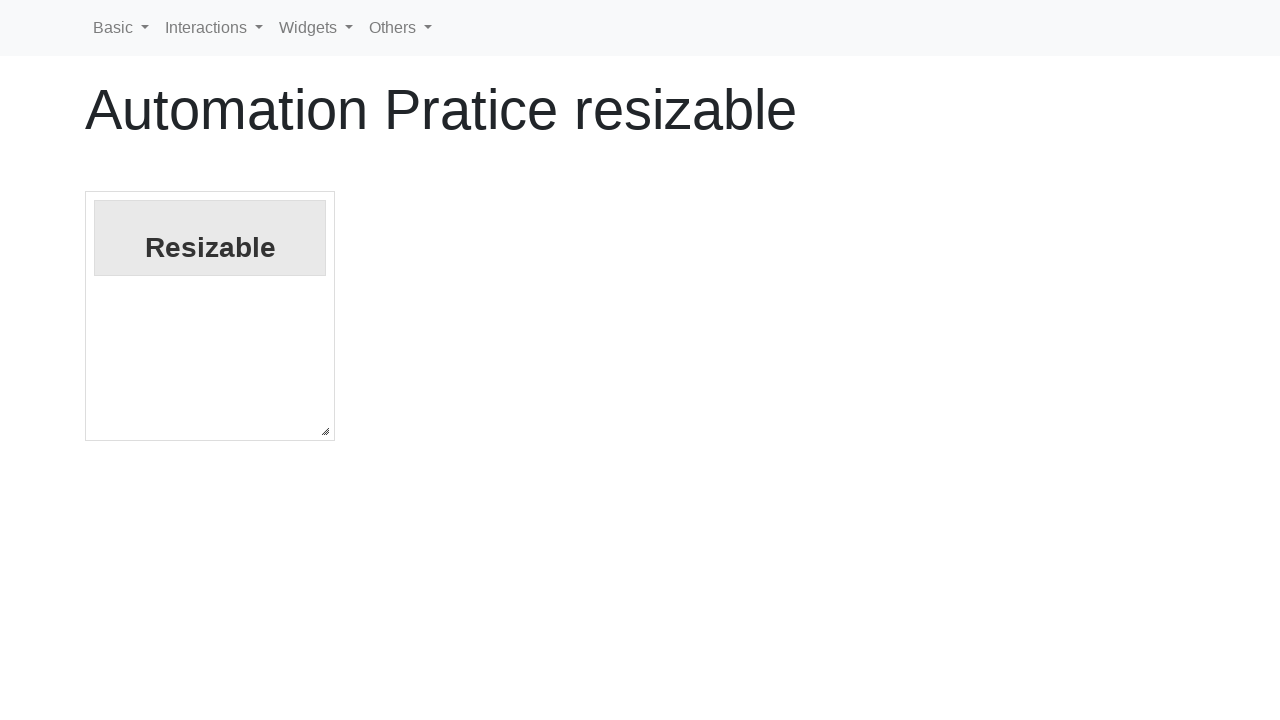

Dragged resize handle horizontally by 10 pixels (x offset) at (327, 423)
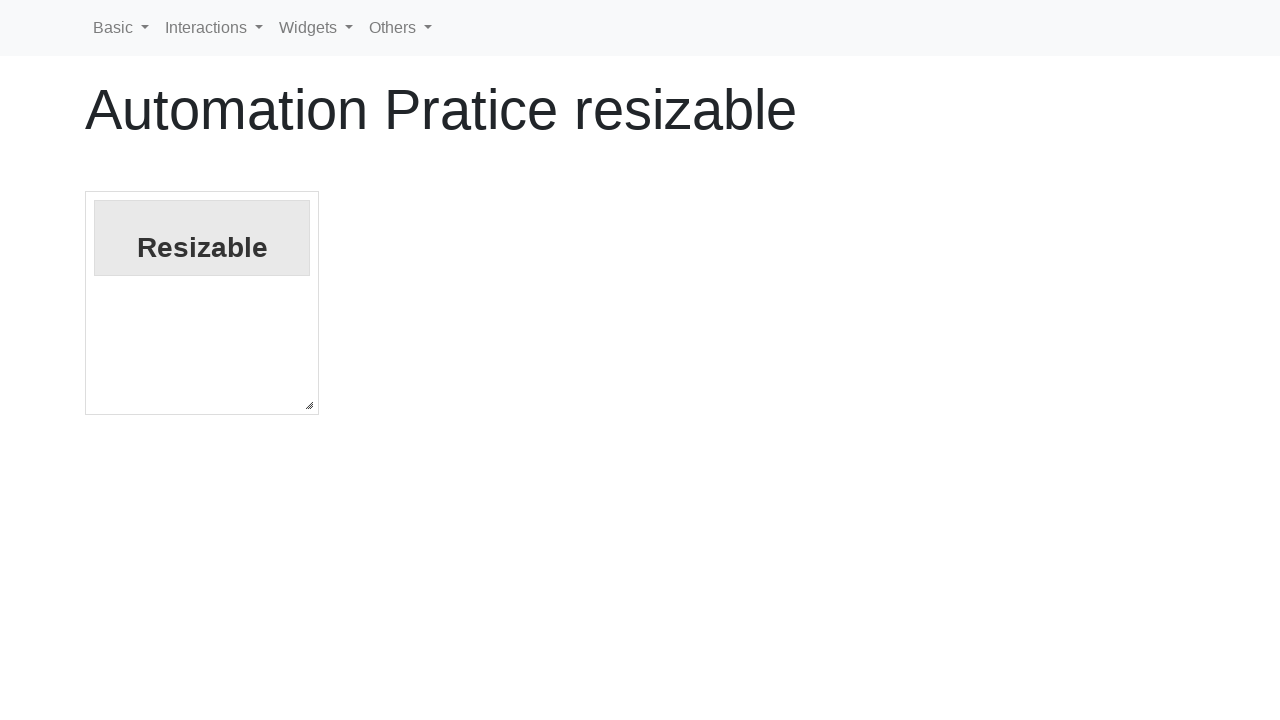

Waited 500ms for horizontal resize to complete
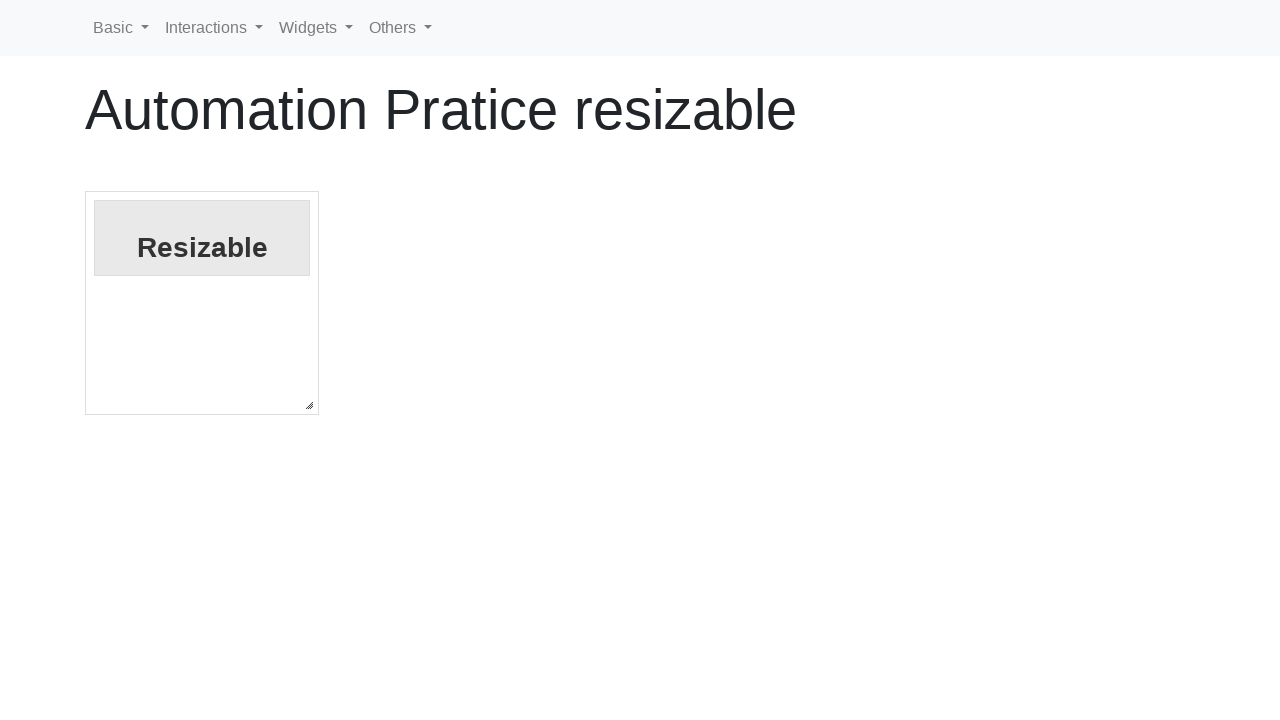

Dragged resize handle vertically by 10 pixels (y offset) at (301, 407)
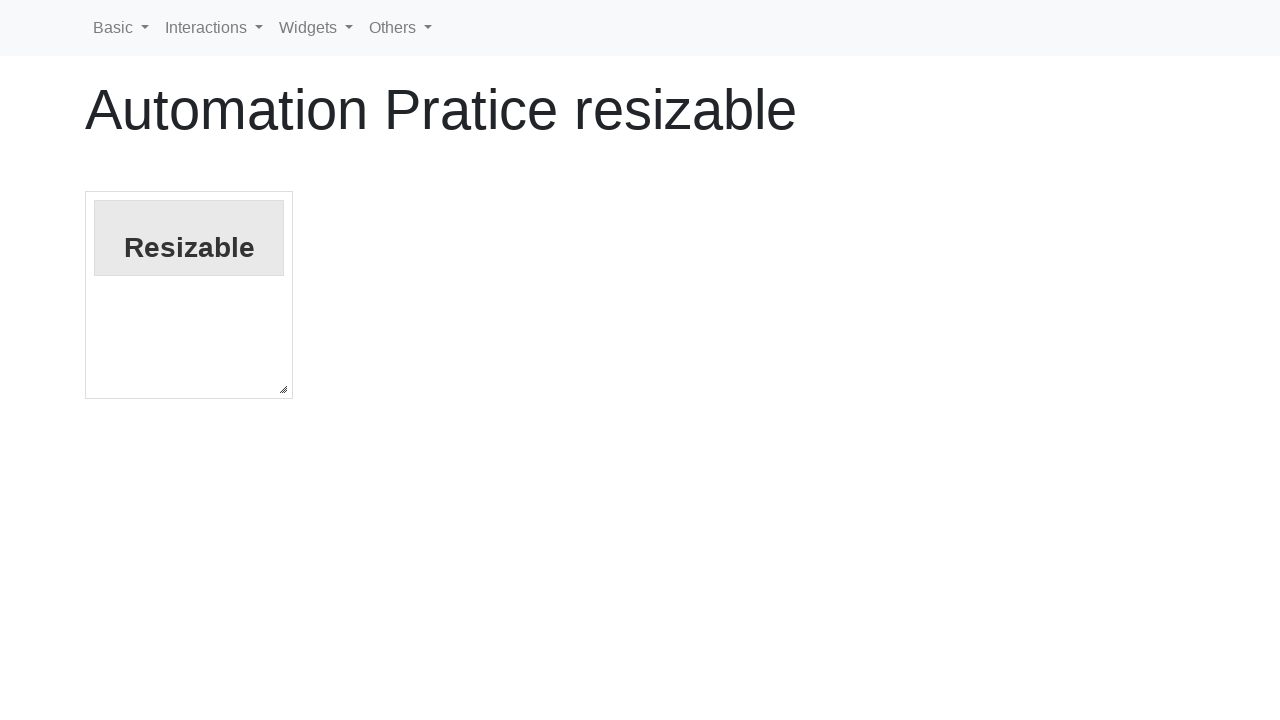

Waited 500ms for vertical resize to complete
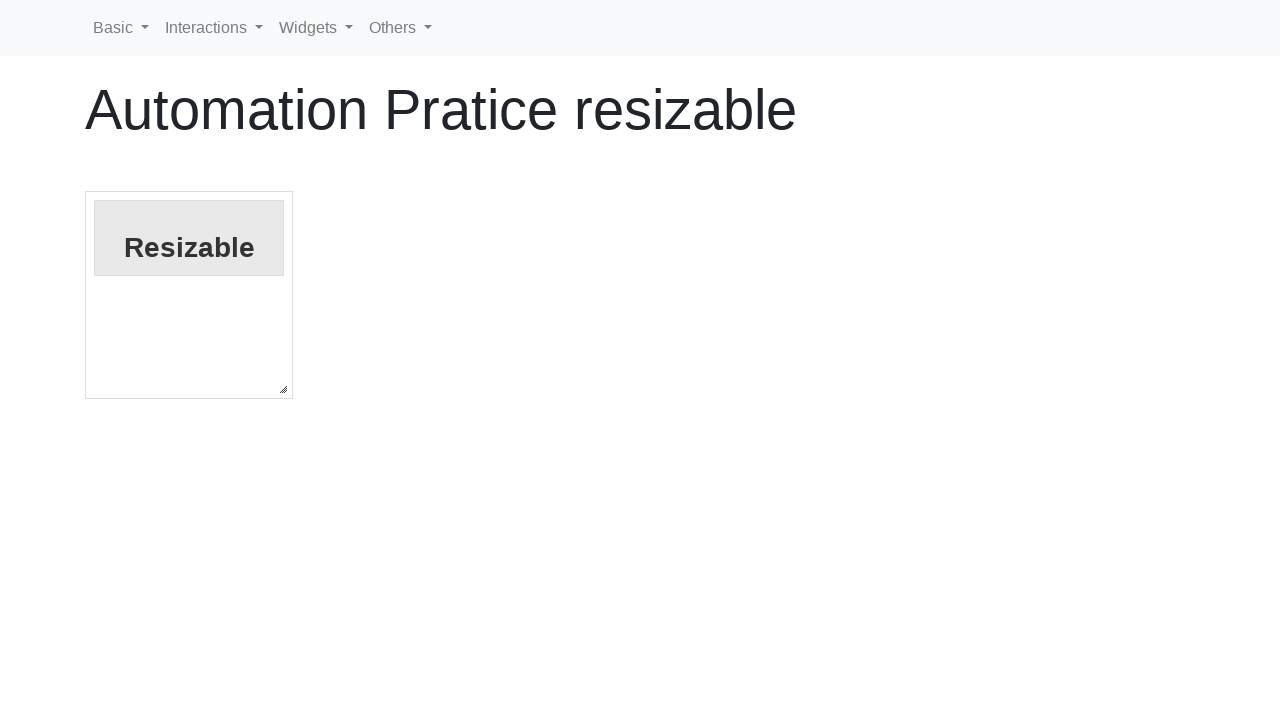

Dragged resize handle diagonally by 10 pixels in both x and y directions at (285, 391)
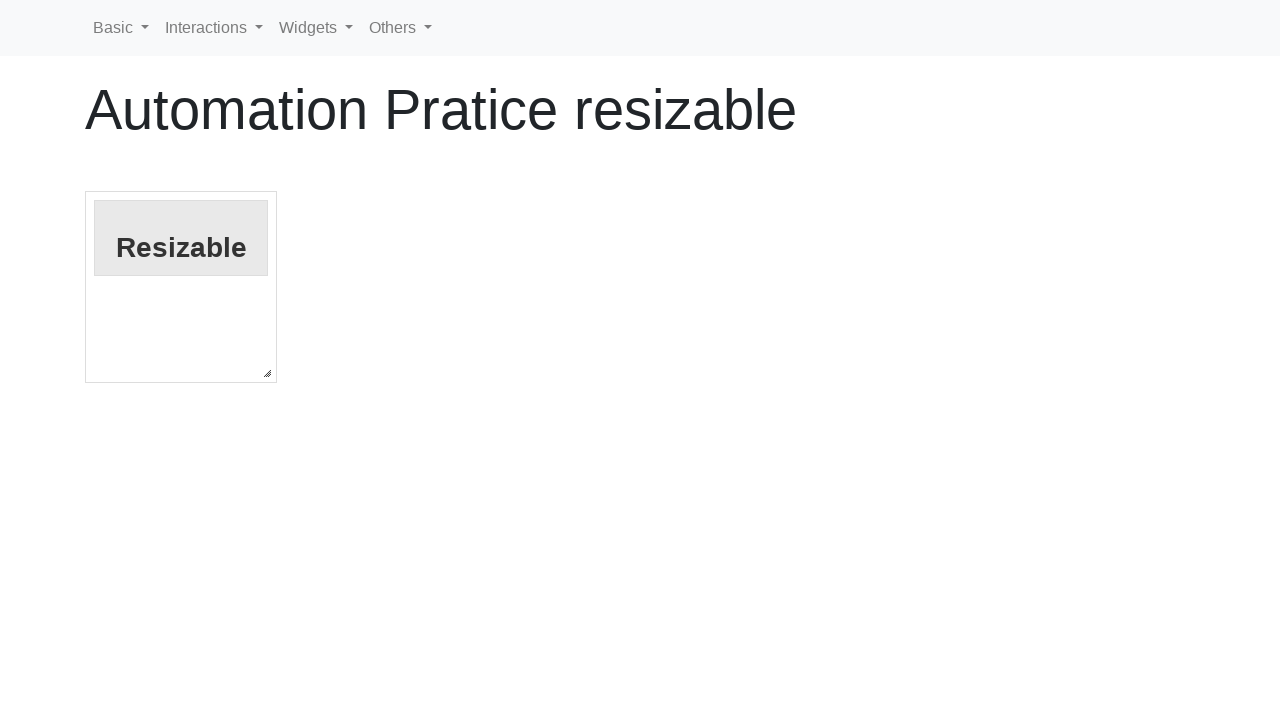

Waited 500ms for diagonal resize to complete
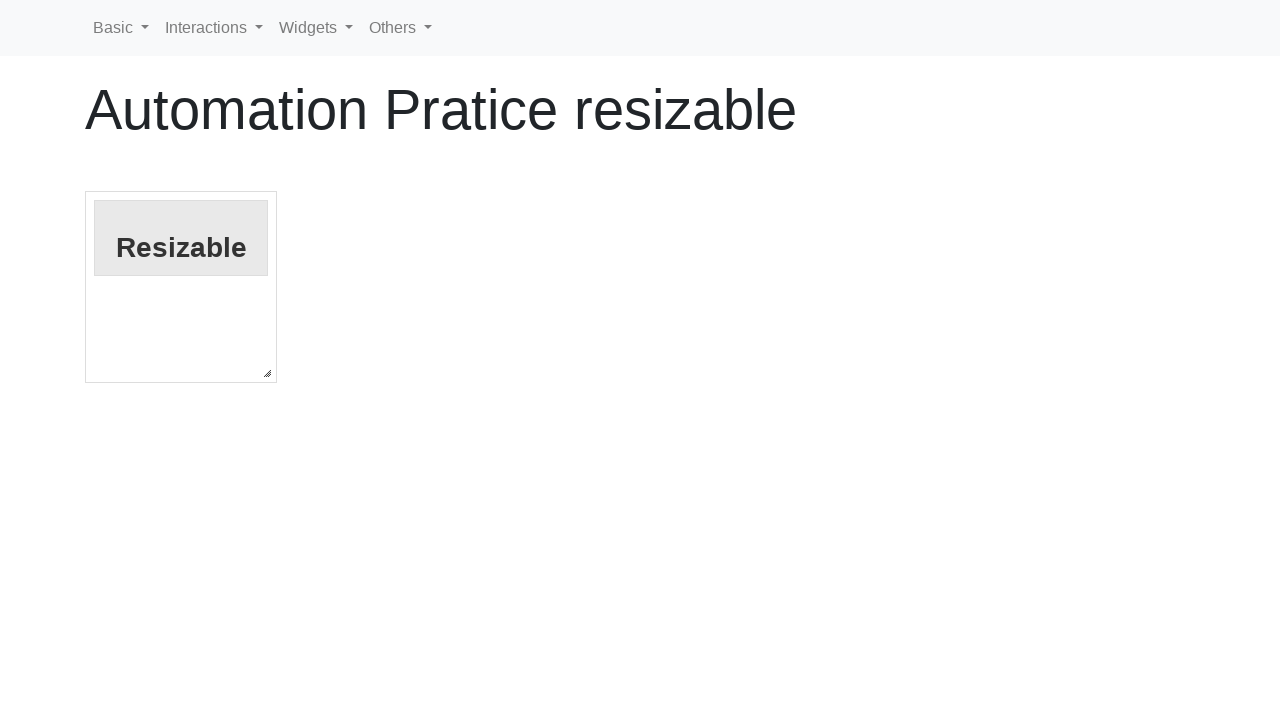

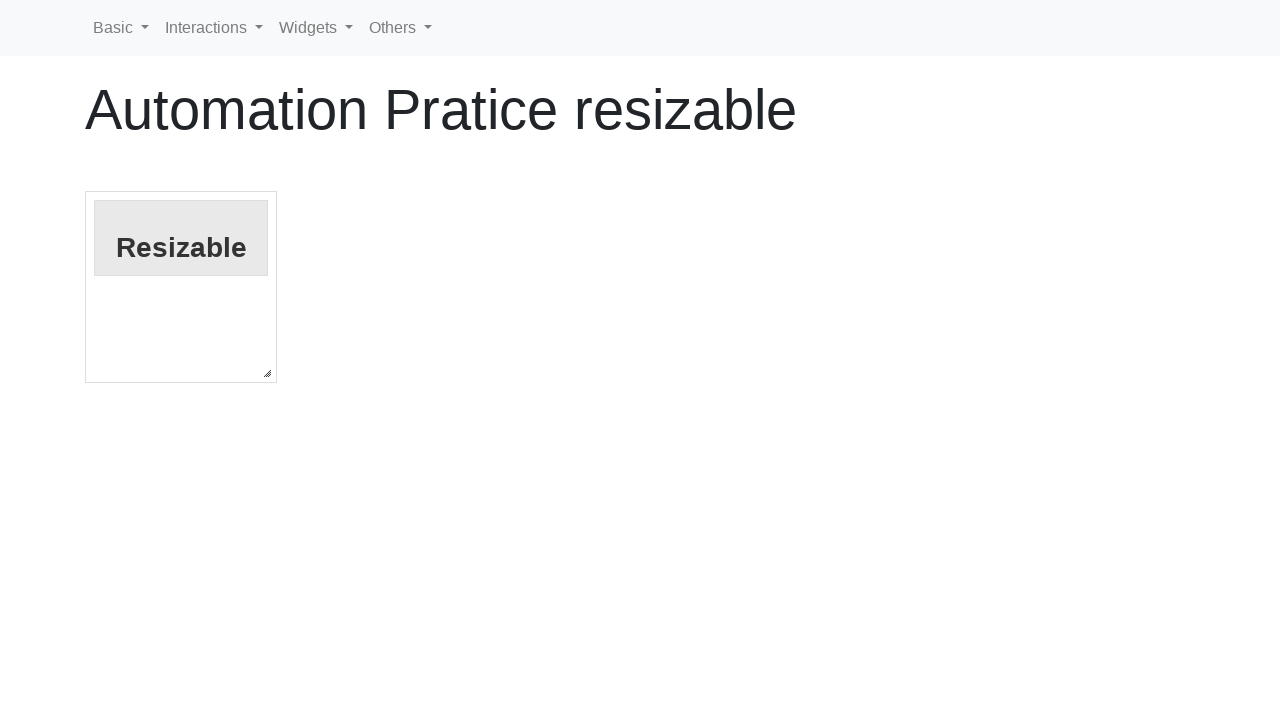